Tests that clicking the Make Appointment button navigates to the login/profile page by verifying URL change

Starting URL: https://katalon-demo-cura.herokuapp.com/

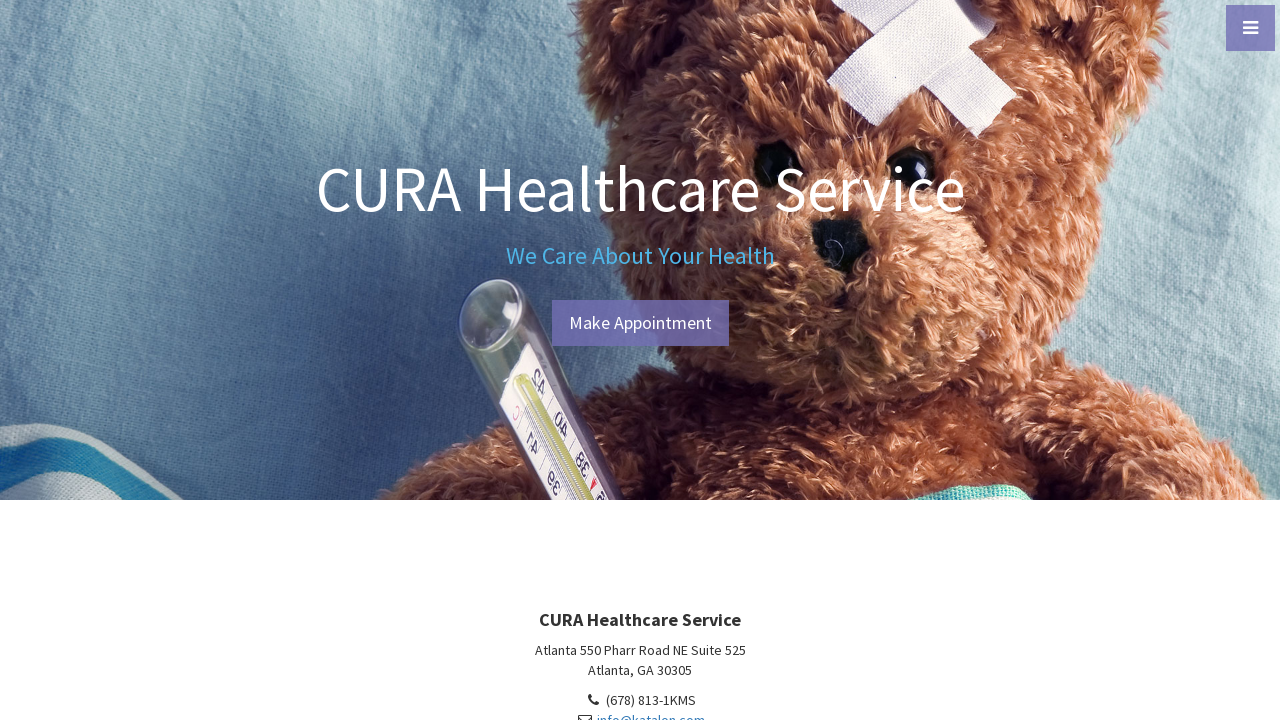

Clicked Make Appointment button at (640, 323) on #btn-make-appointment
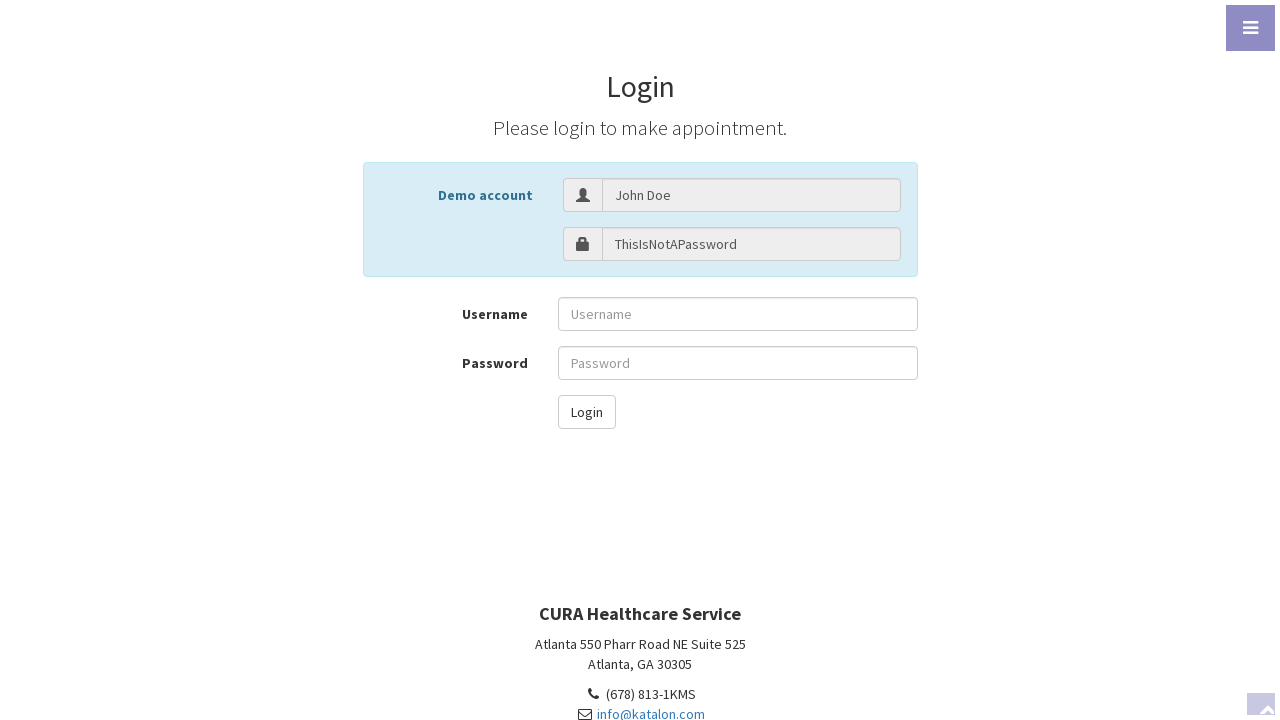

Waited for navigation to login/profile page
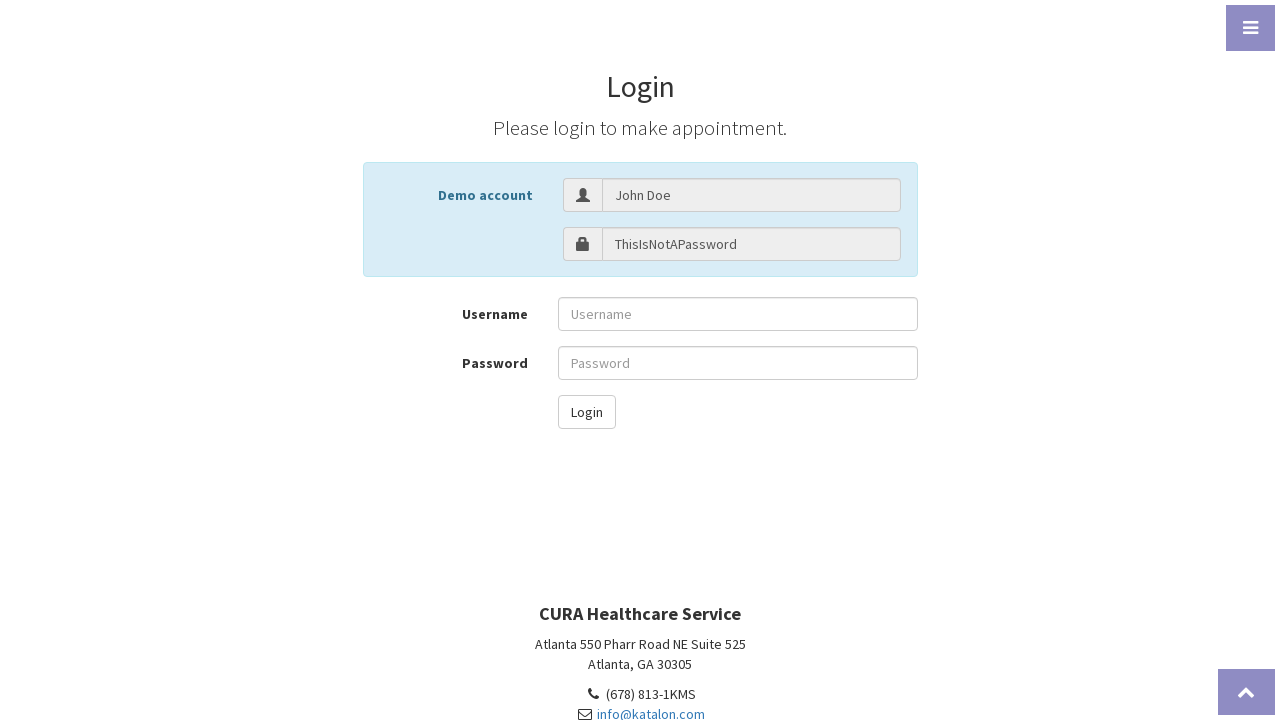

Verified URL changed to https://katalon-demo-cura.herokuapp.com/profile.php#login
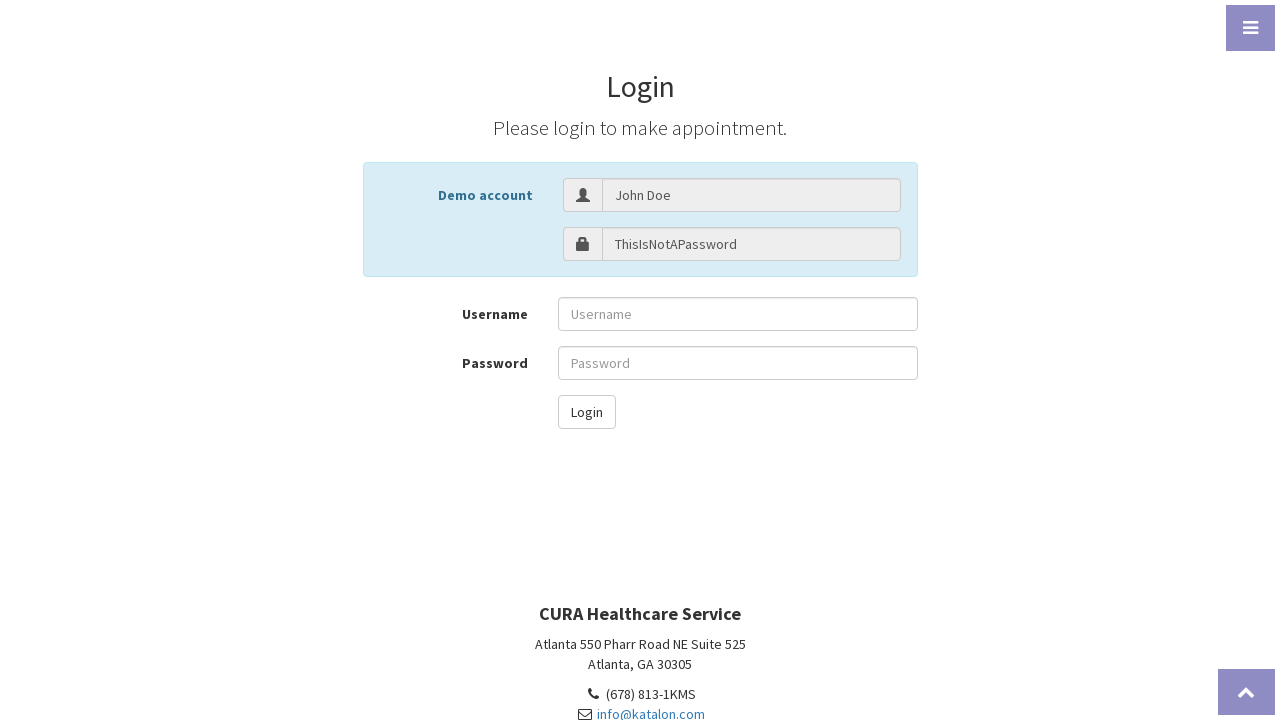

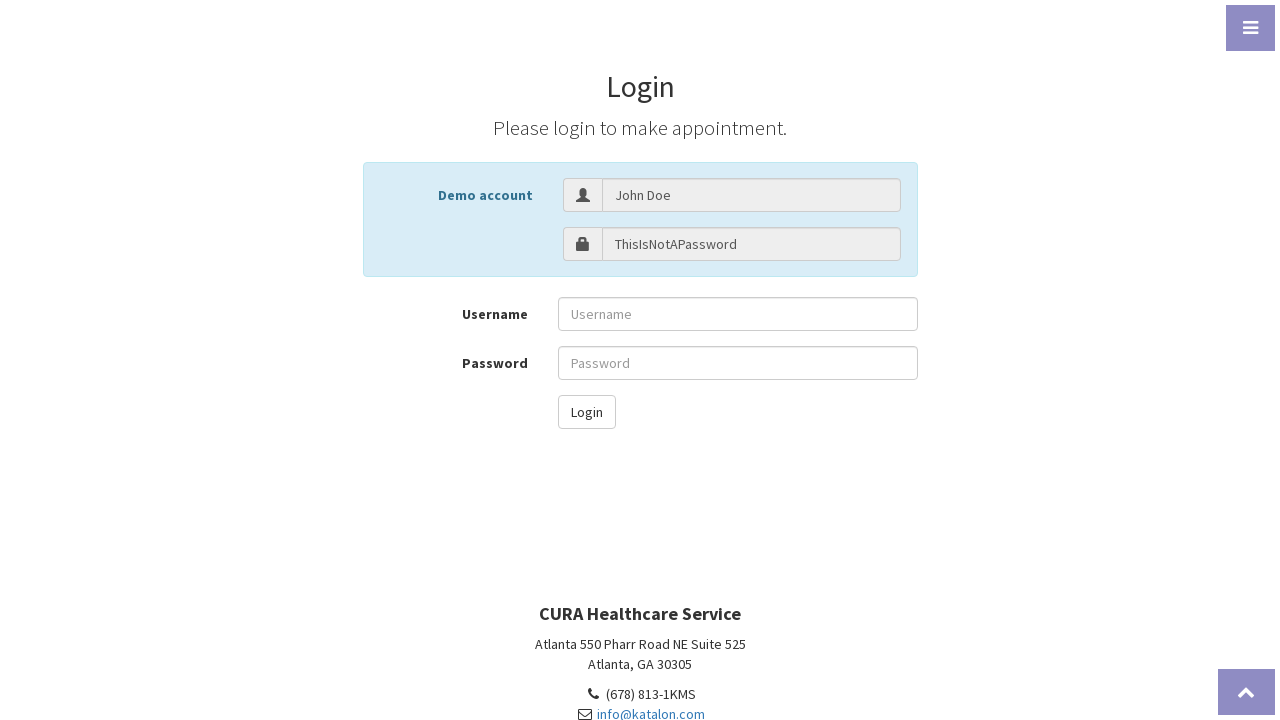